Tests a form submission workflow by filling in personal information fields including name, job title, education level, and date

Starting URL: https://formy-project.herokuapp.com/form

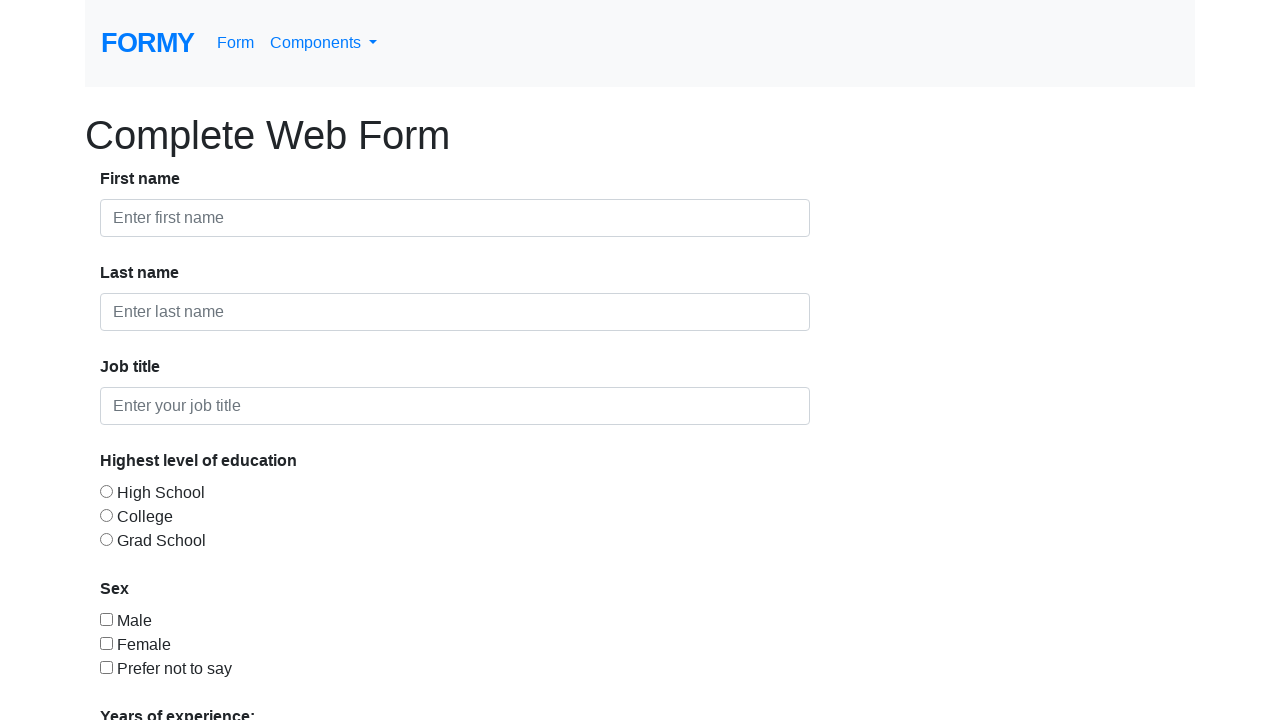

Filled first name field with 'Sarvesh' on #first-name
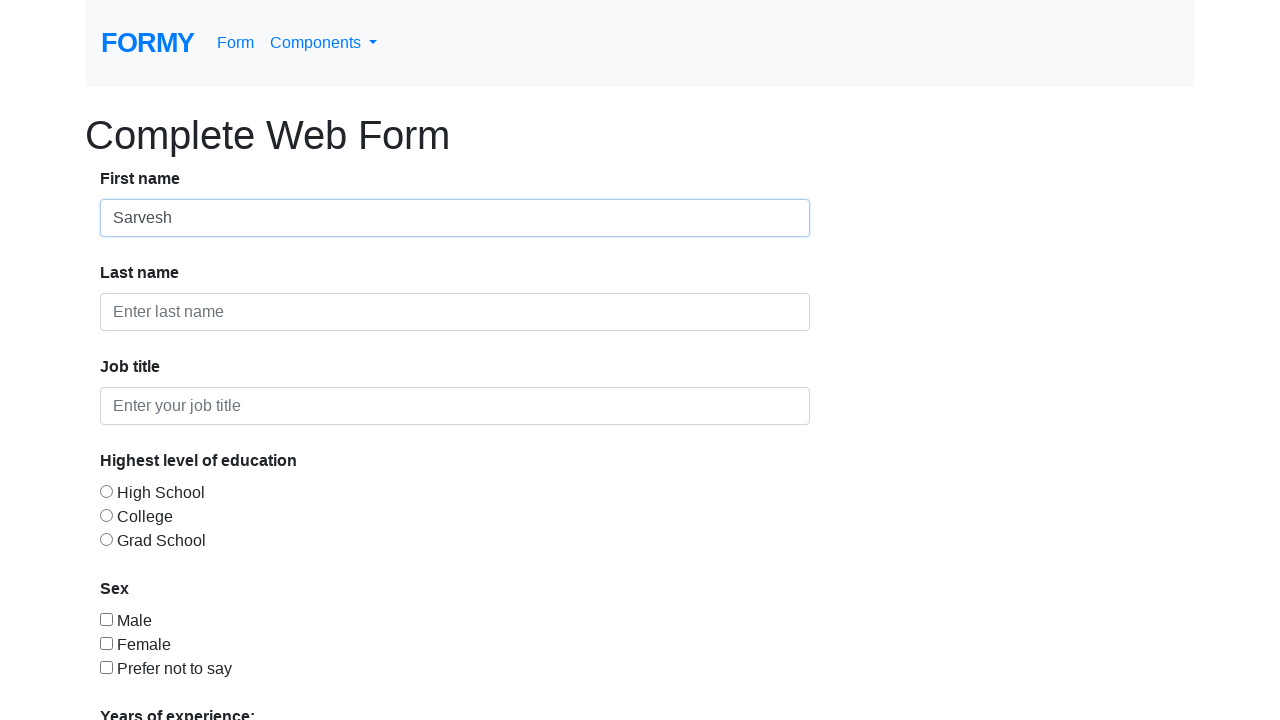

Filled last name field with 'Kulkarni' on #last-name
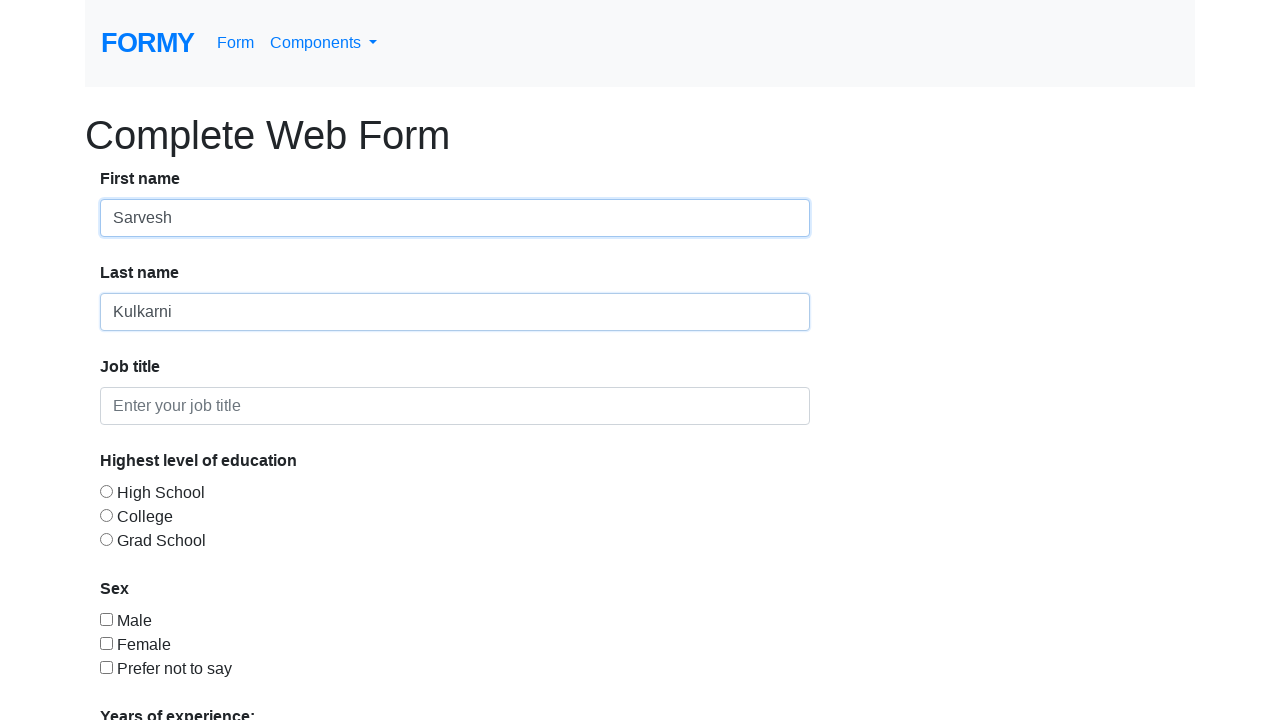

Filled job title field with 'Developer' on #job-title
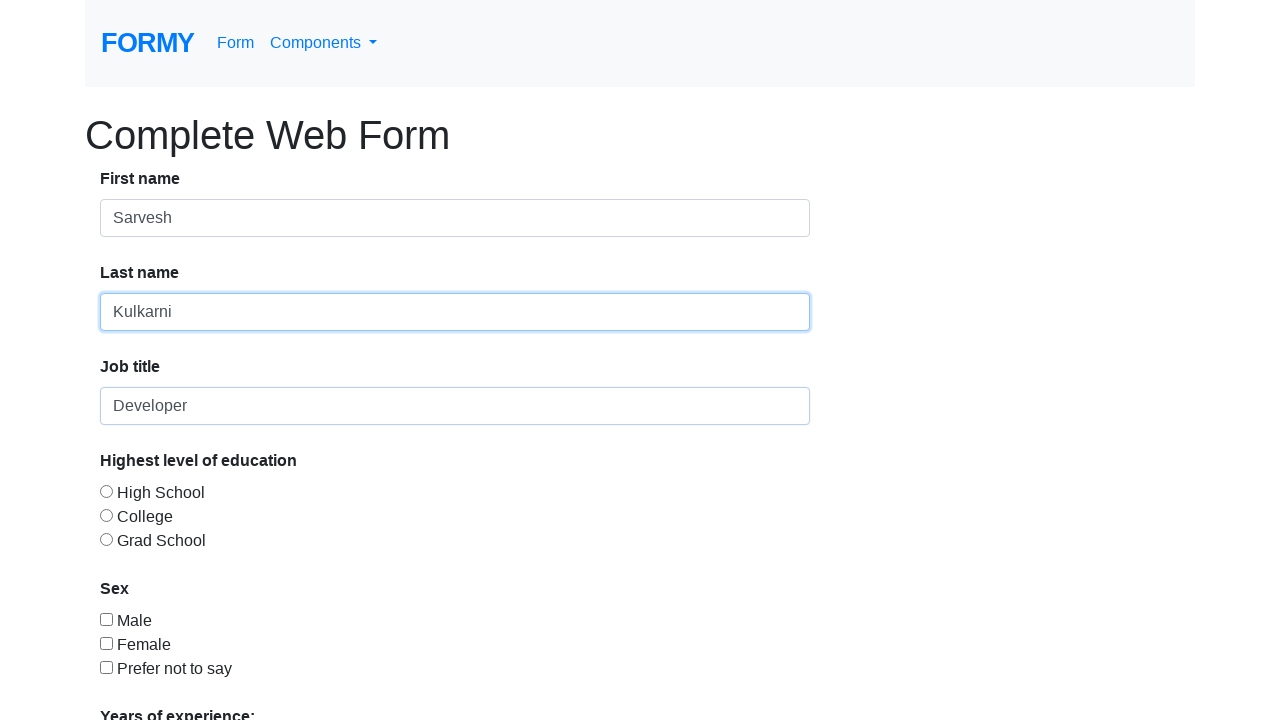

Selected education level radio button at (106, 515) on input[value='radio-button-2']
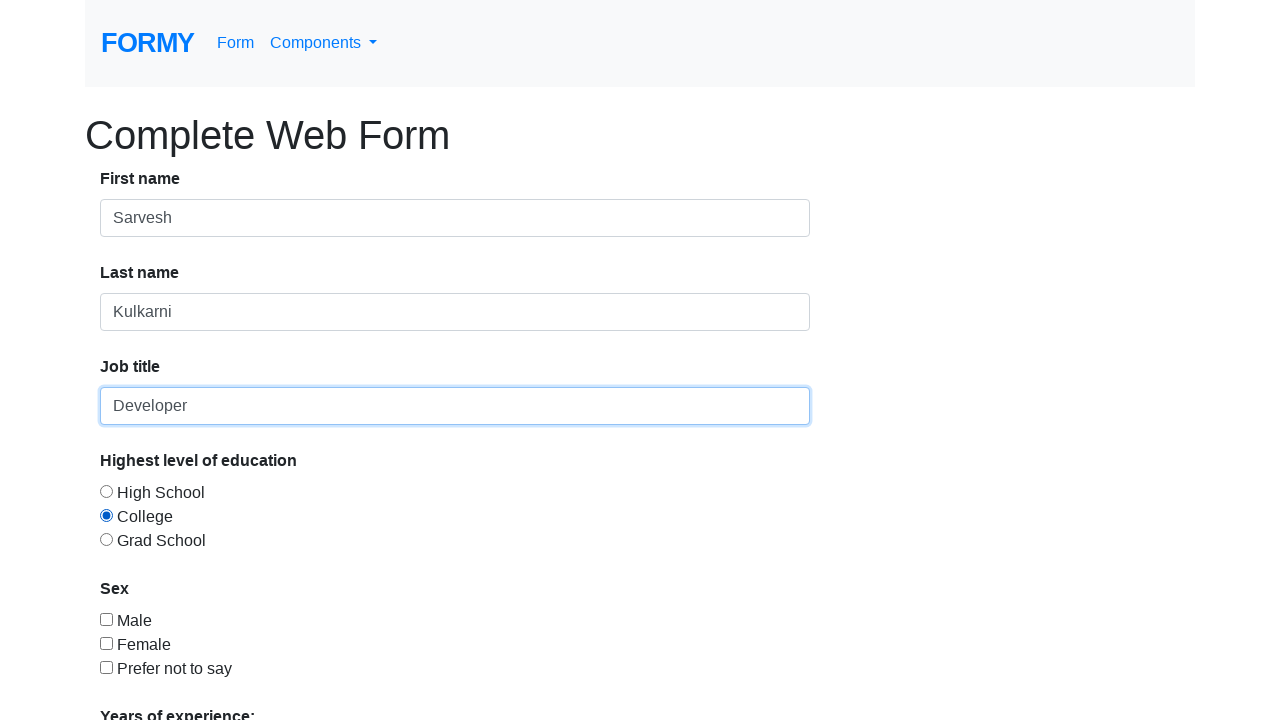

Selected years of experience '2-4' from dropdown on #select-menu
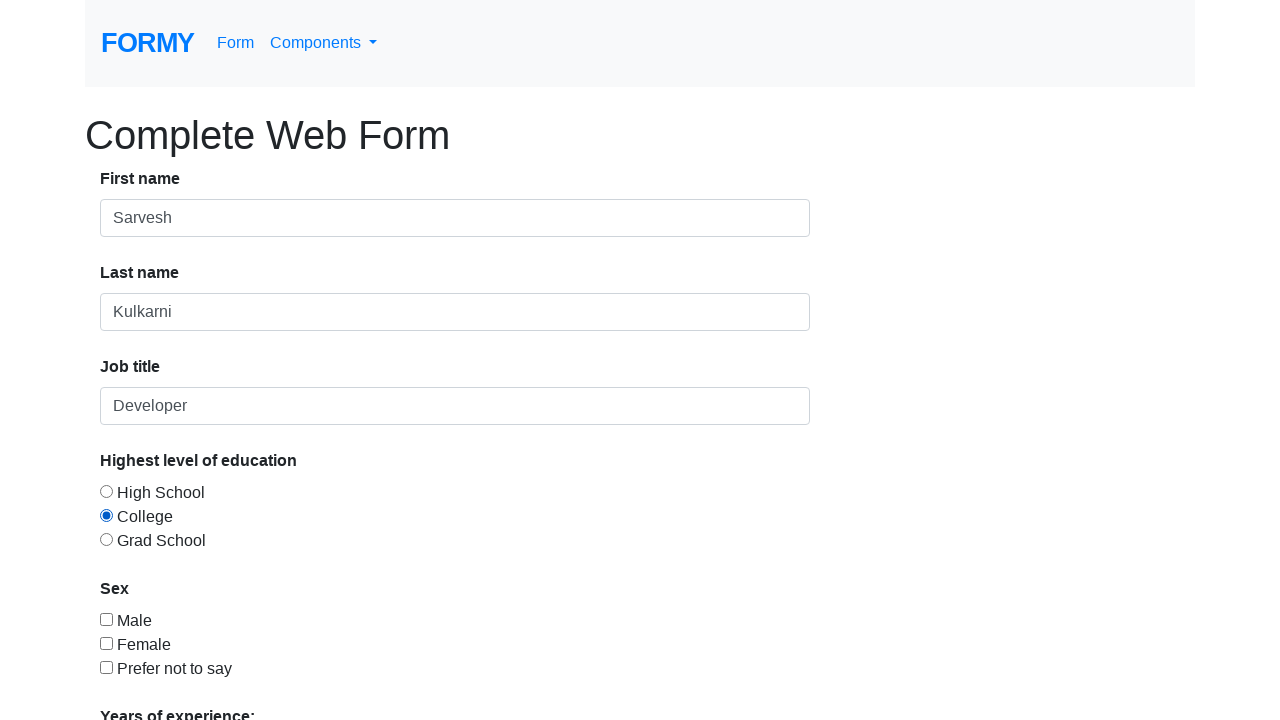

Filled date field with '2024-06-08' on #datepicker
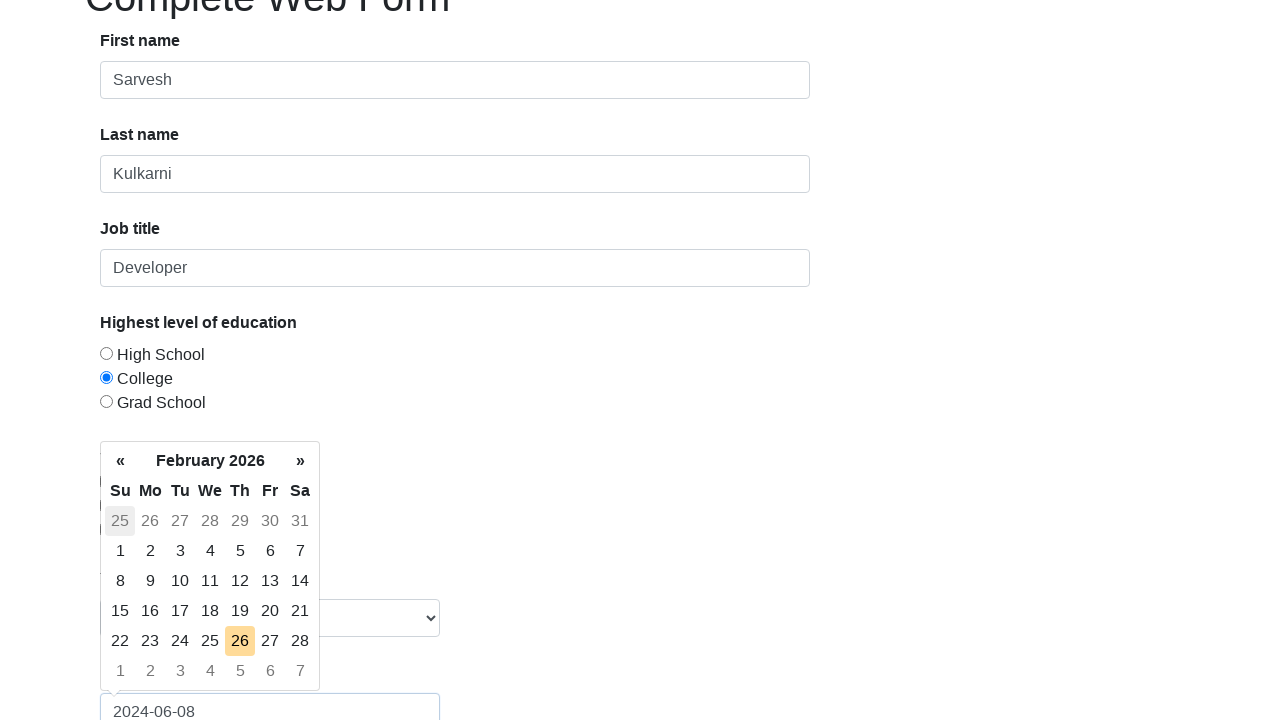

Clicked submit button to submit form at (148, 680) on a.btn.btn-lg.btn-primary
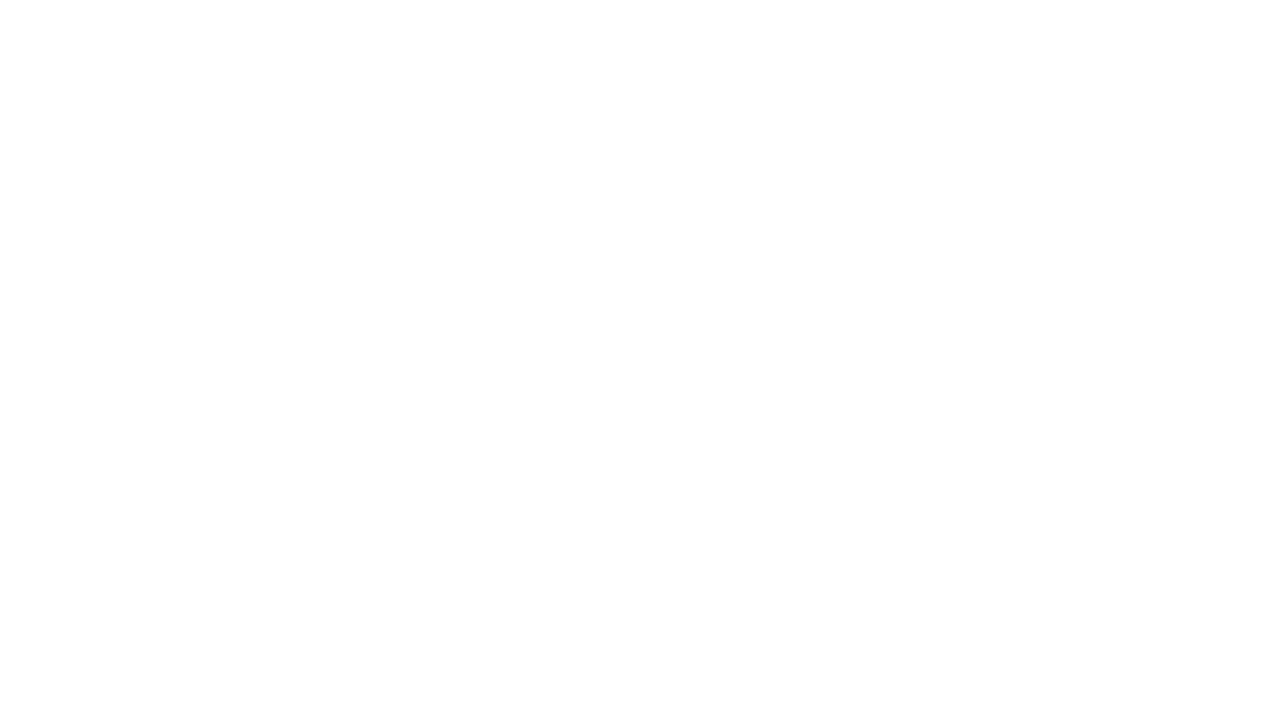

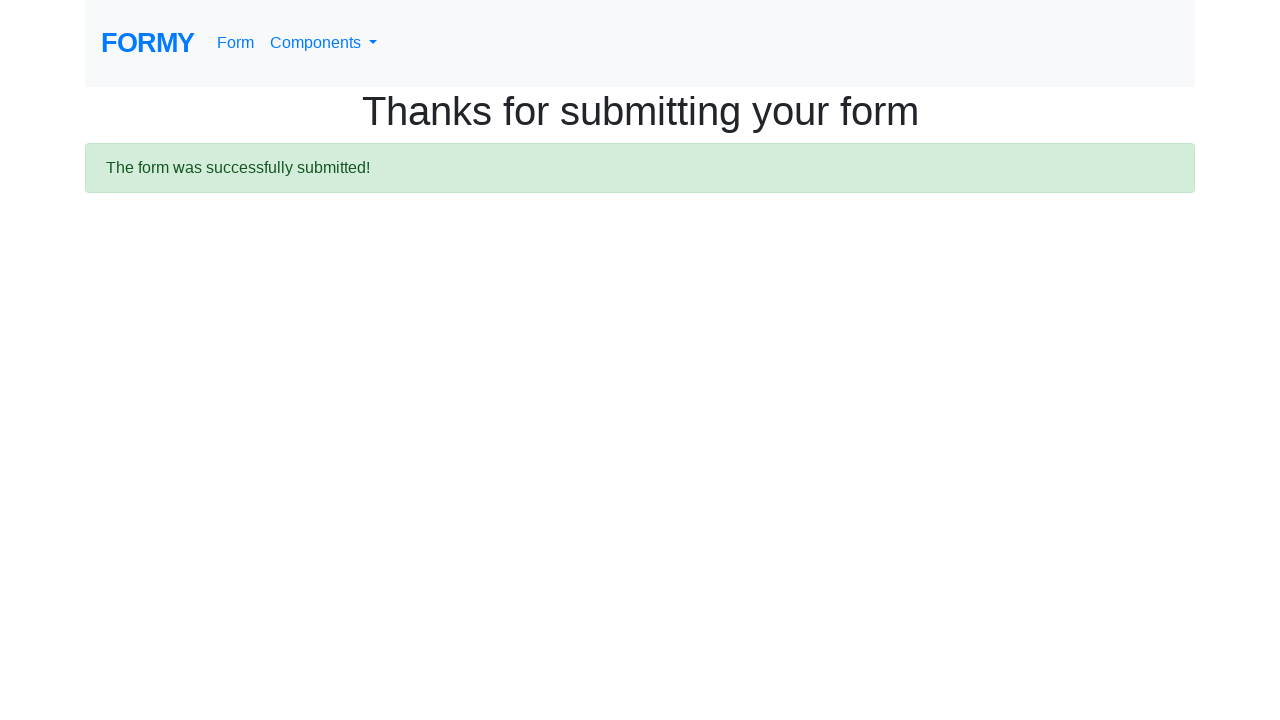